Navigates to the Rahul Shetty Academy website and retrieves the page title

Starting URL: https://rahulshettyacademy.com

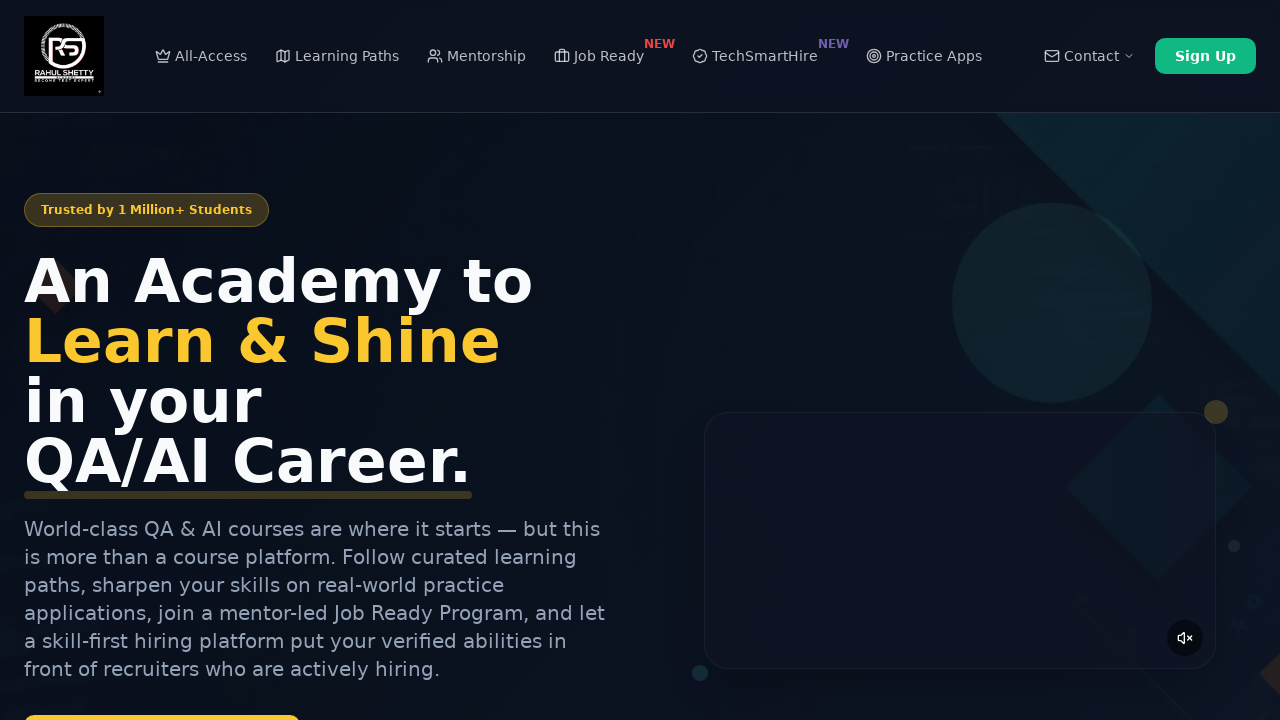

Retrieved page title from Rahul Shetty Academy website
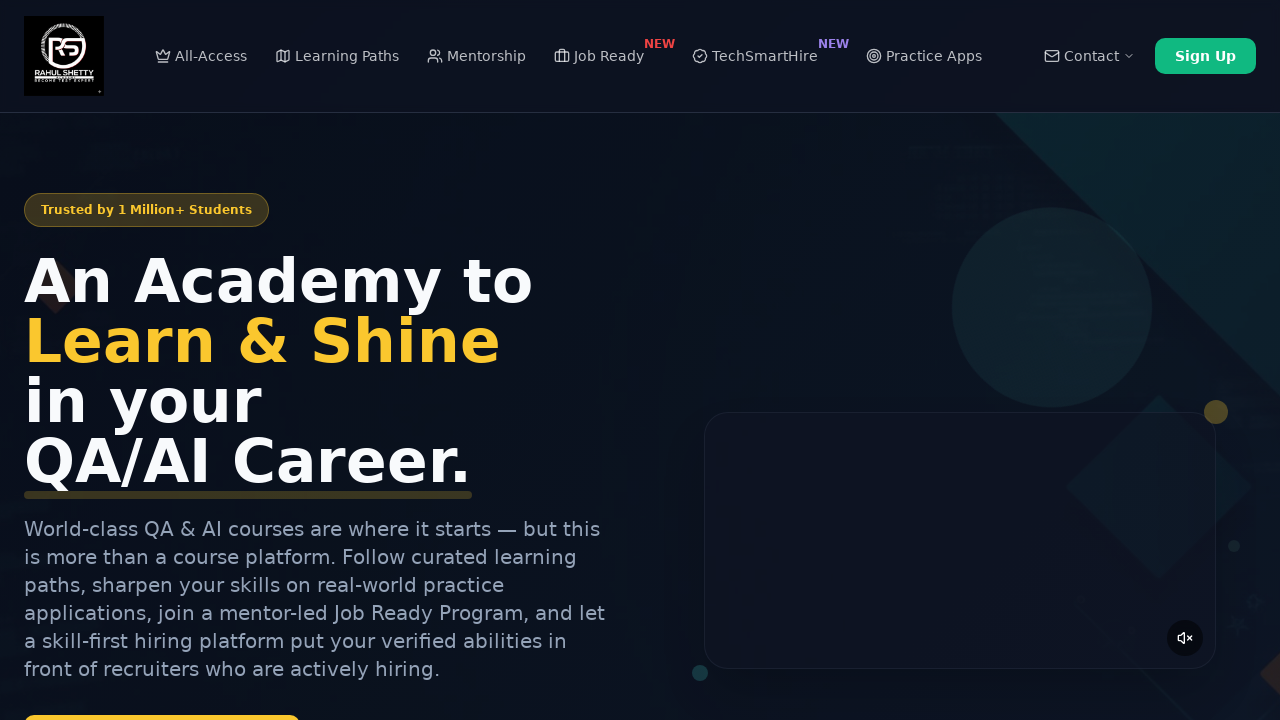

Printed page title to console
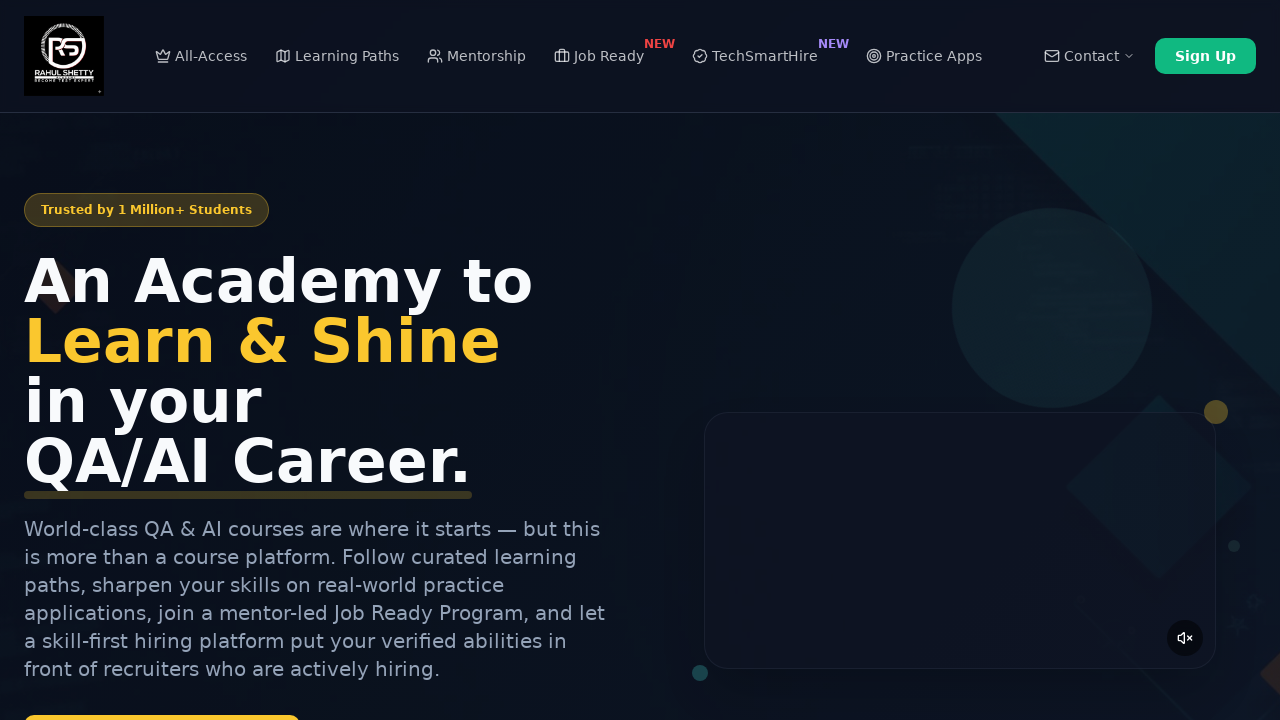

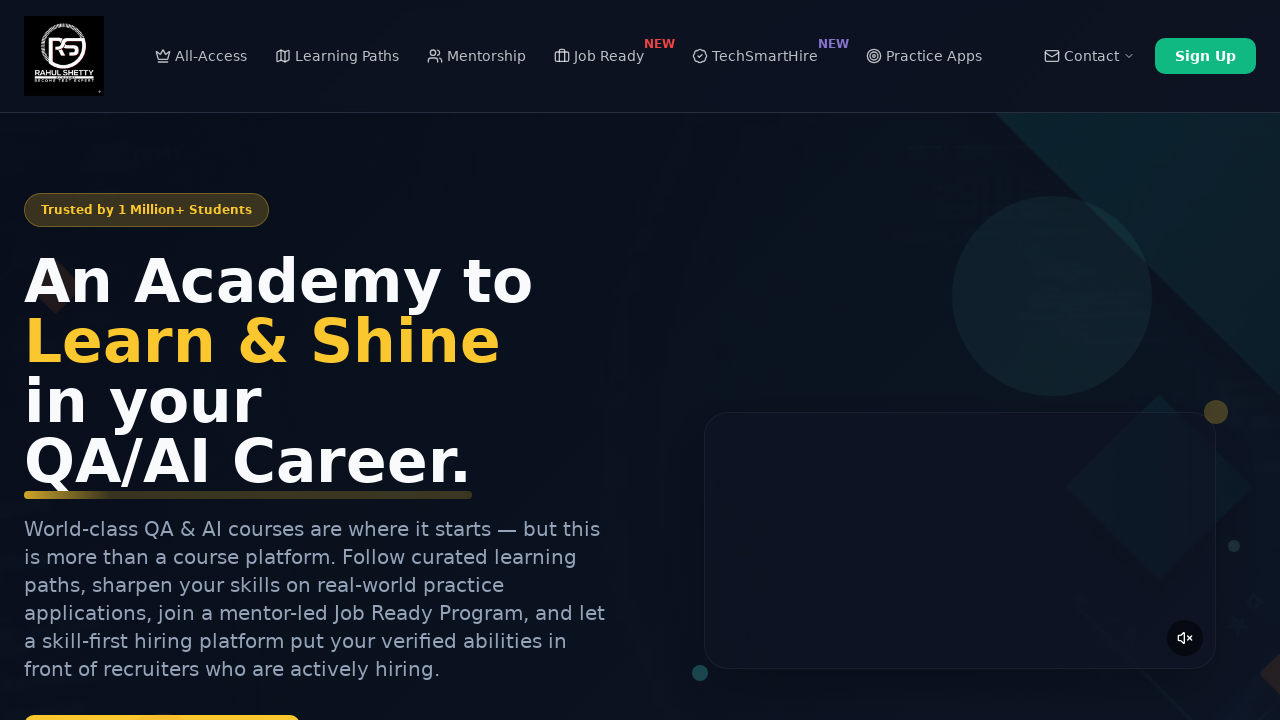